Tests form validation by attempting to submit an empty form

Starting URL: https://formy-project.herokuapp.com/form

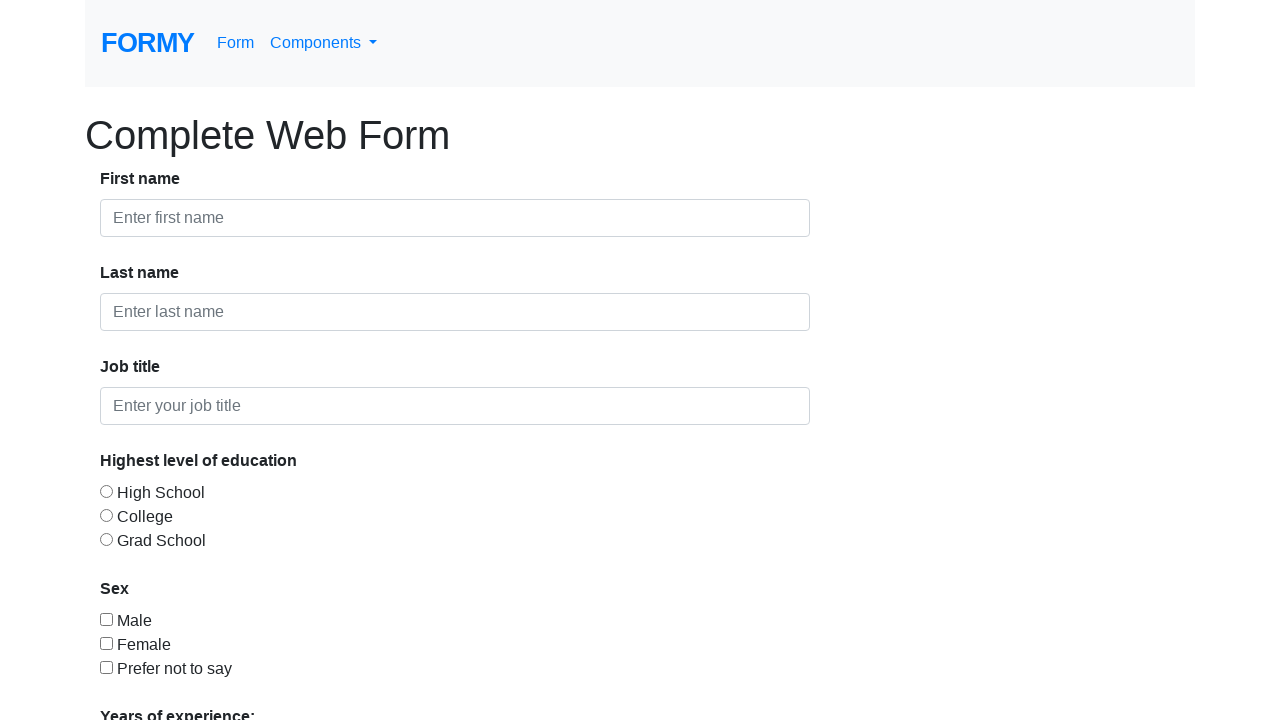

Clicked submit button without filling any form fields to test validation at (148, 680) on a.btn.btn-lg.btn-primary
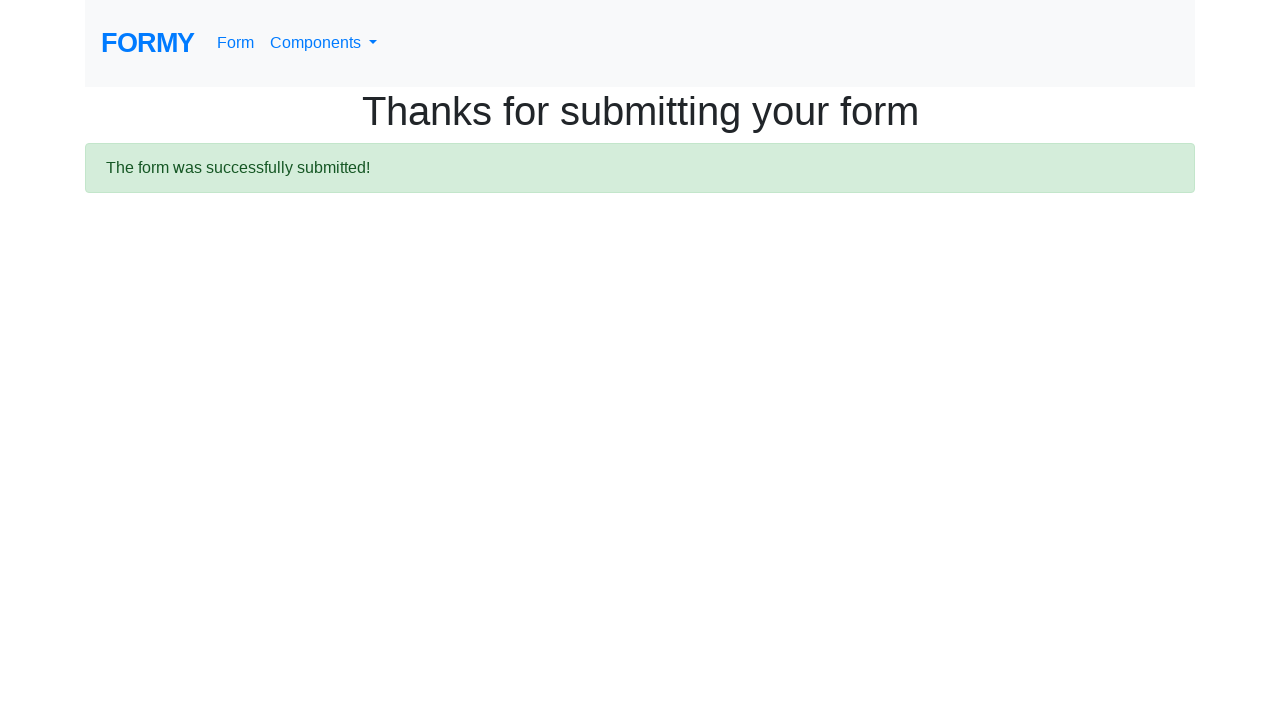

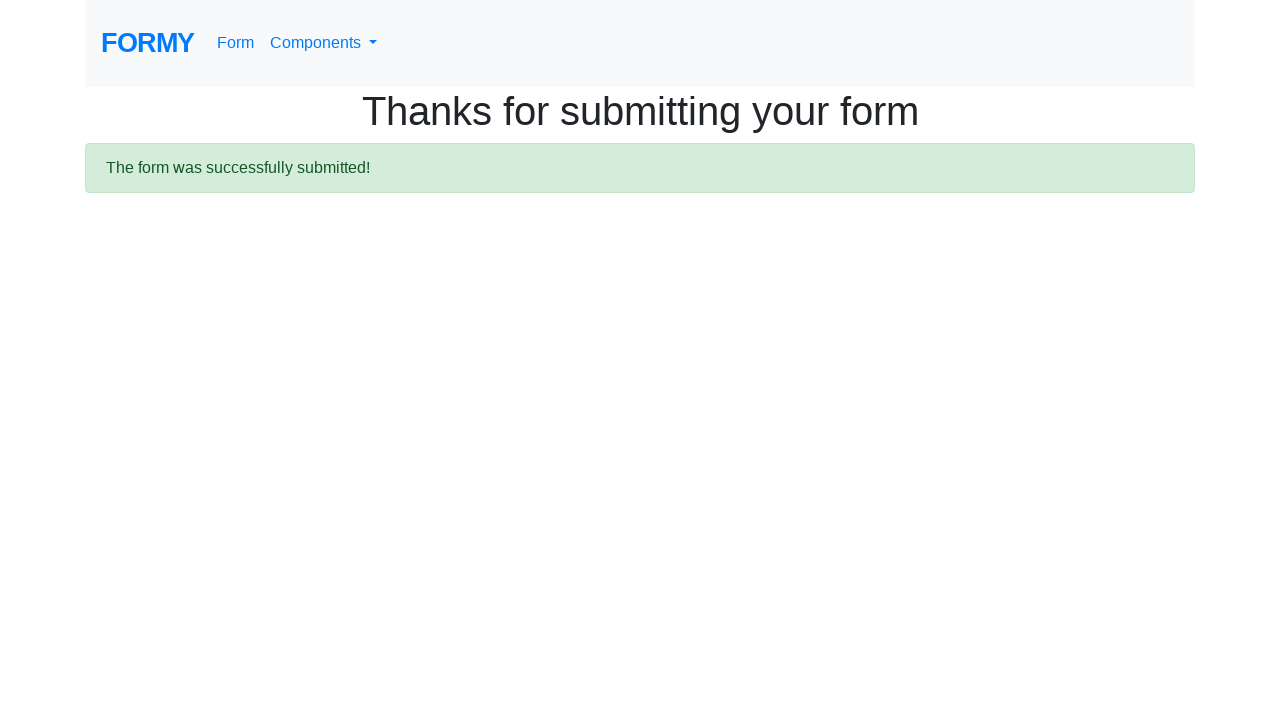